Tests sorting the Due column in descending order by clicking the column header twice and verifying the values are sorted in reverse order

Starting URL: http://the-internet.herokuapp.com/tables

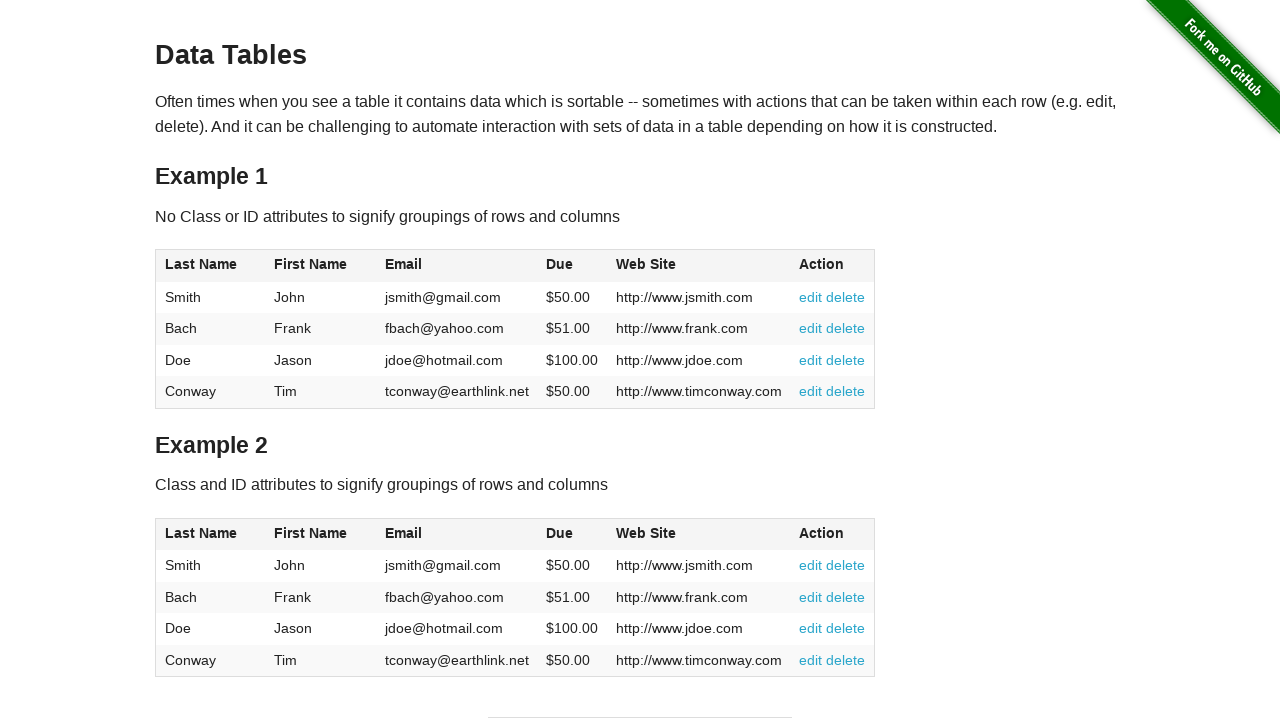

Clicked Due column header first time at (572, 266) on #table1 thead tr th:nth-of-type(4)
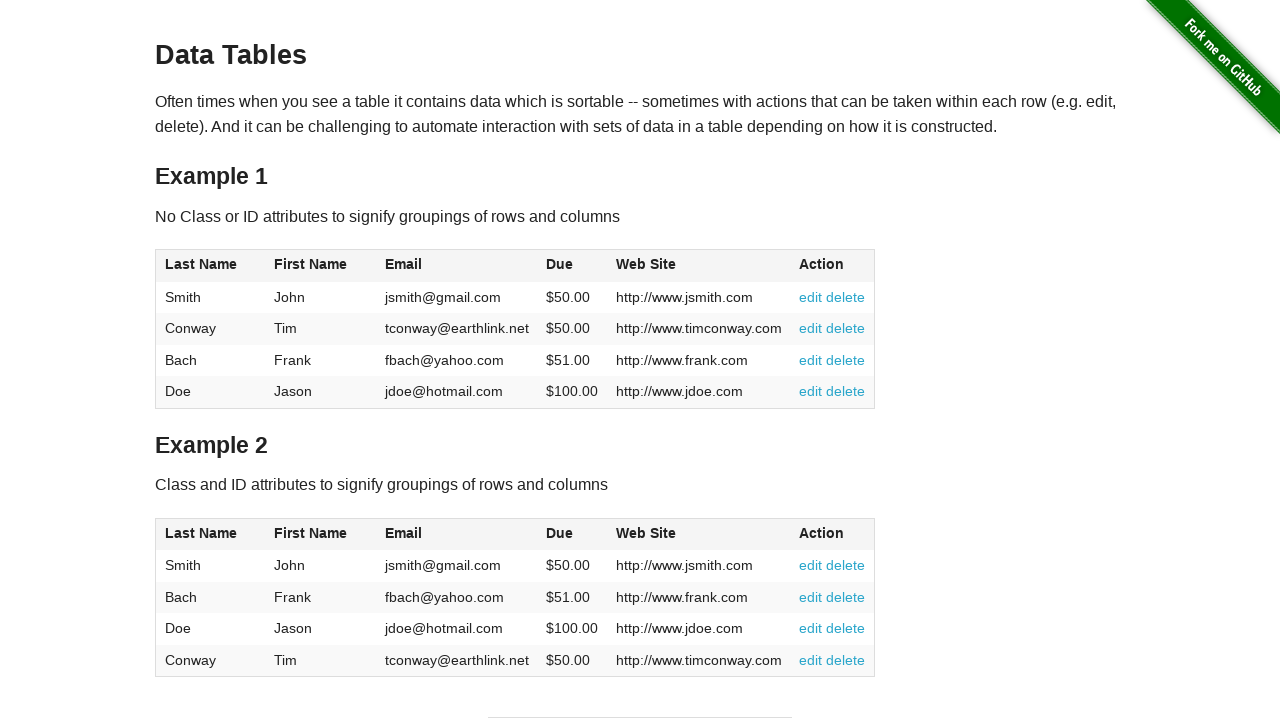

Clicked Due column header second time to sort in descending order at (572, 266) on #table1 thead tr th:nth-of-type(4)
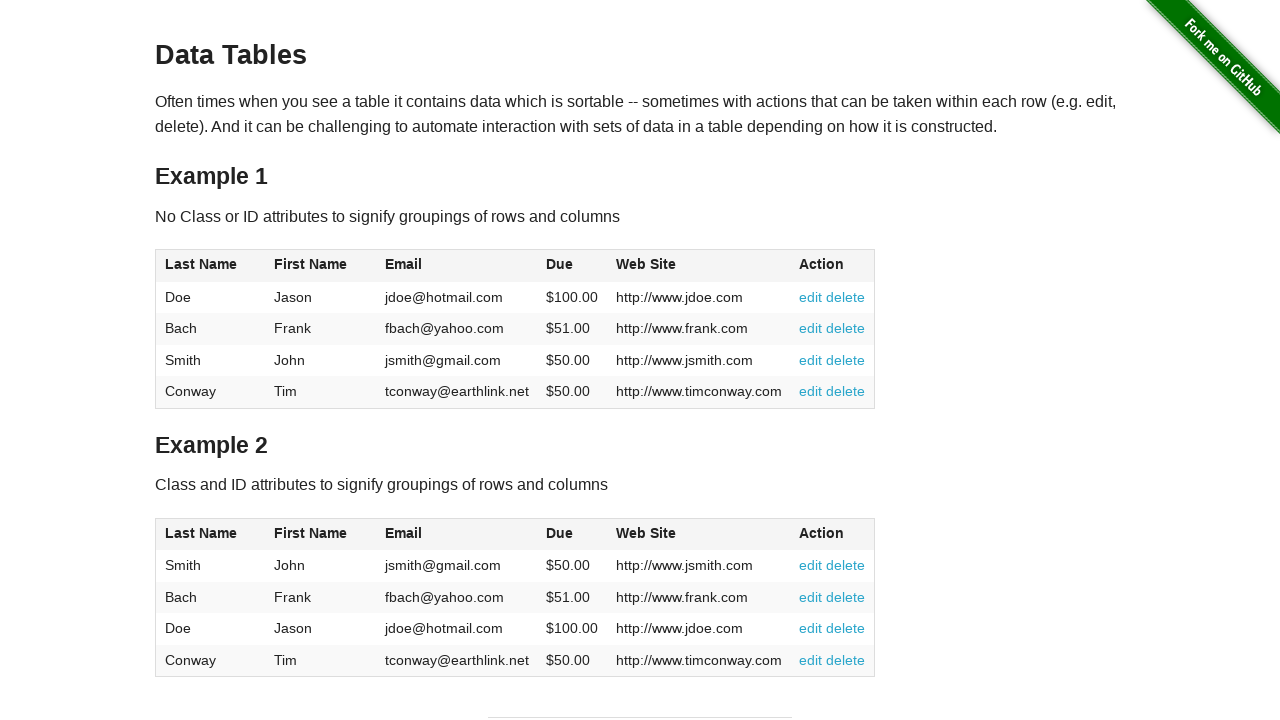

Due column data loaded and visible
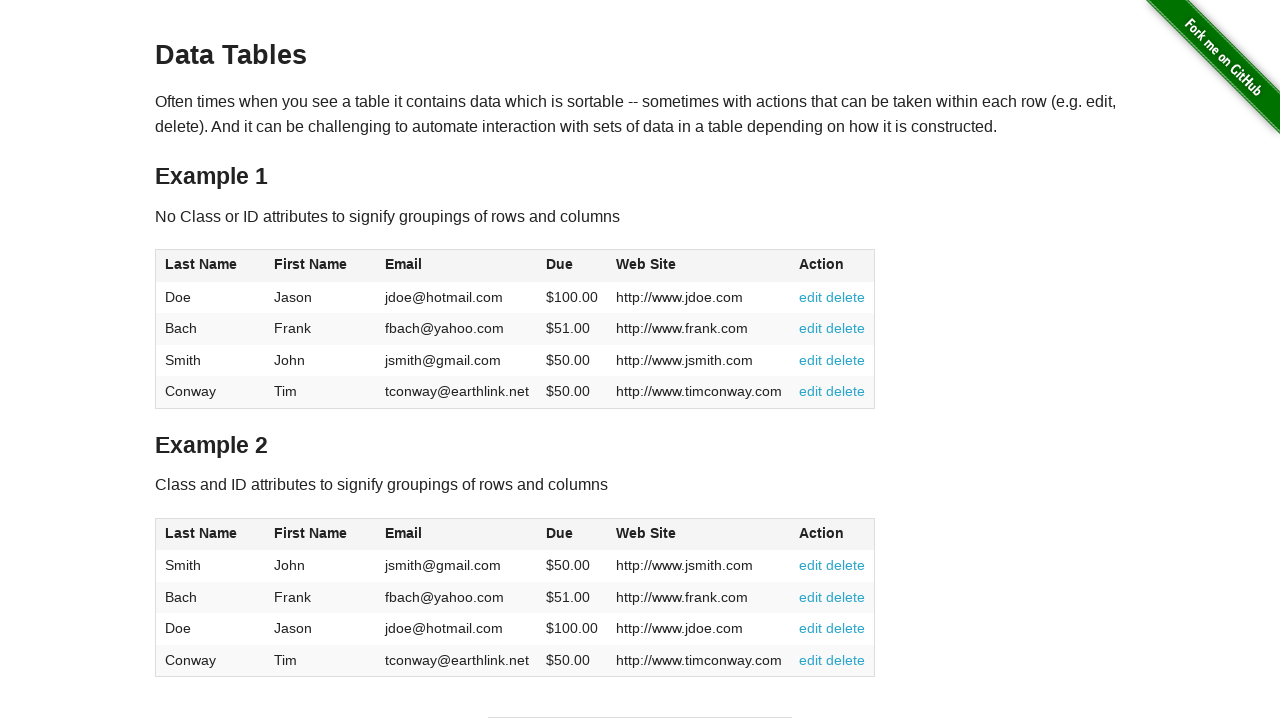

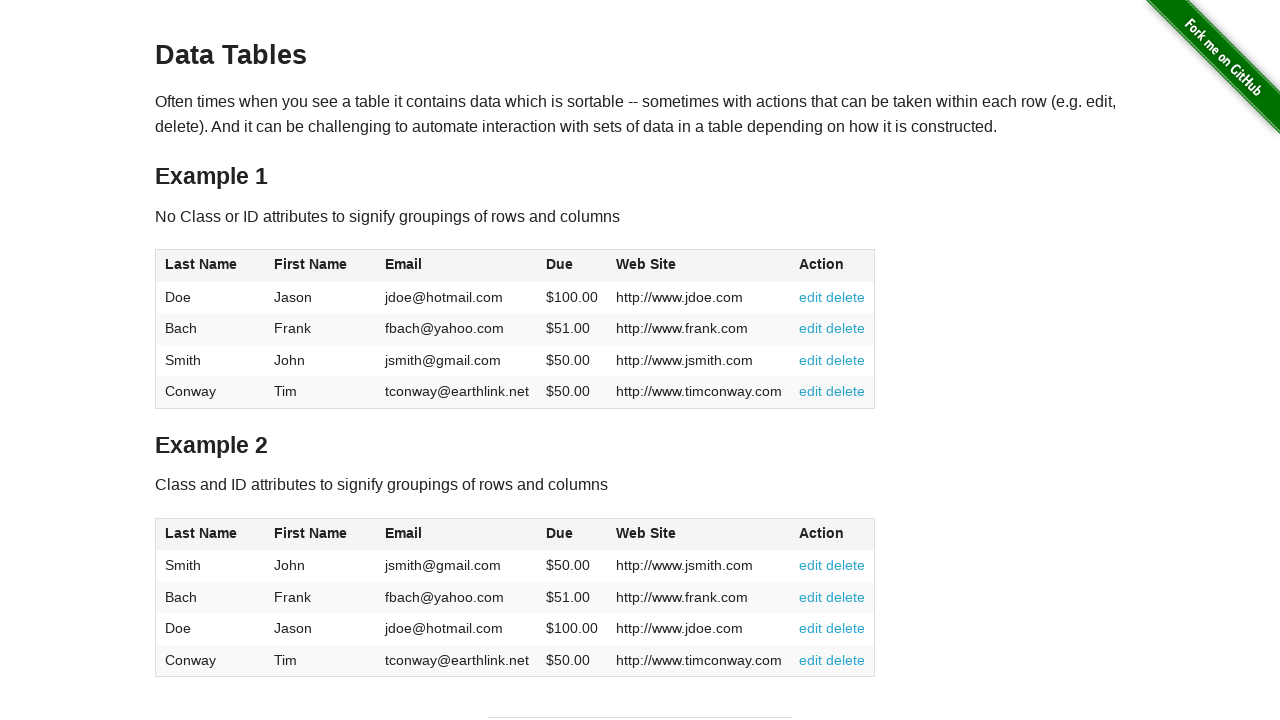